Tests adding a new row to a web table by filling out a form with user information including name, email, age, salary, and department

Starting URL: https://demoqa.com/webtables

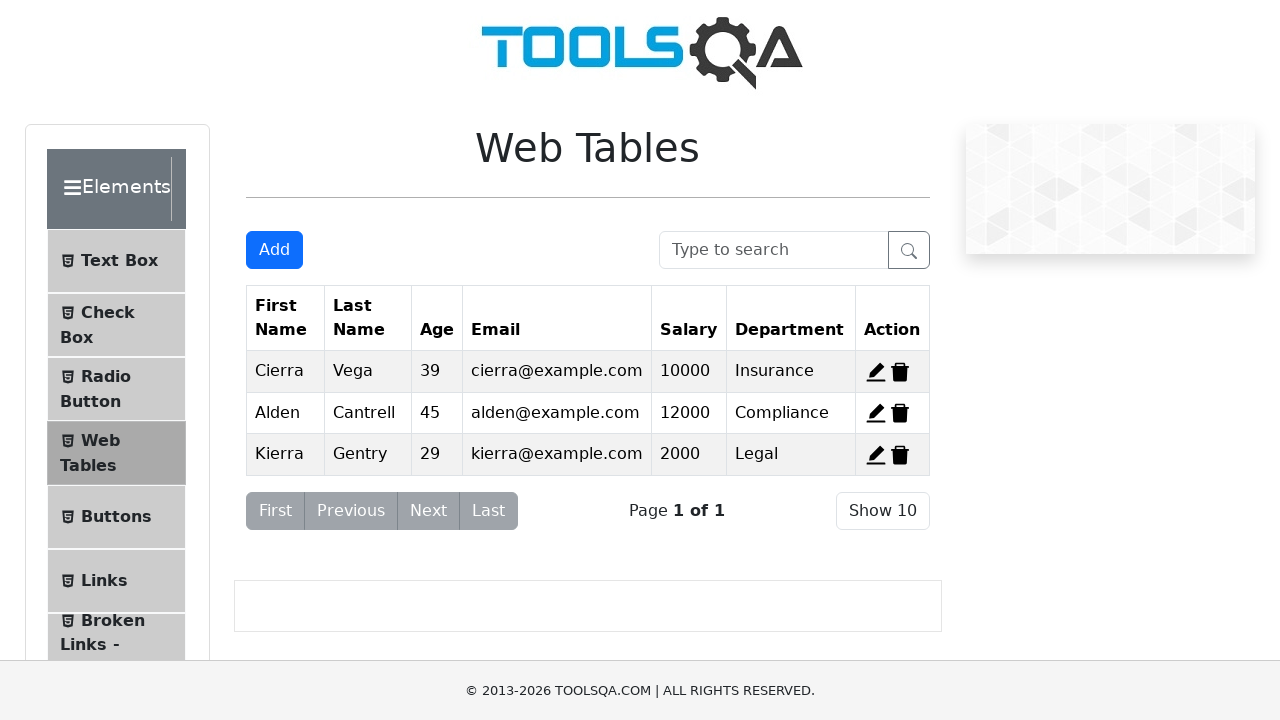

Clicked Add button using JavaScript executor
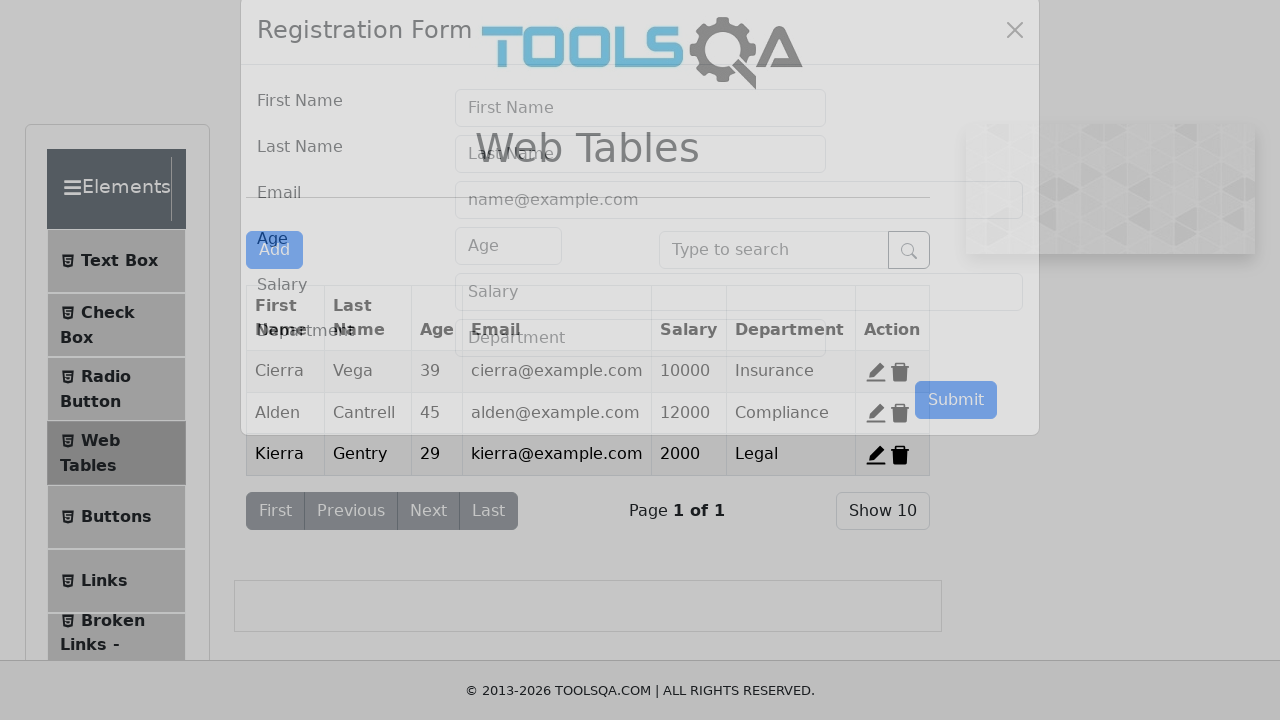

Filled firstName field with 'John' on #firstName
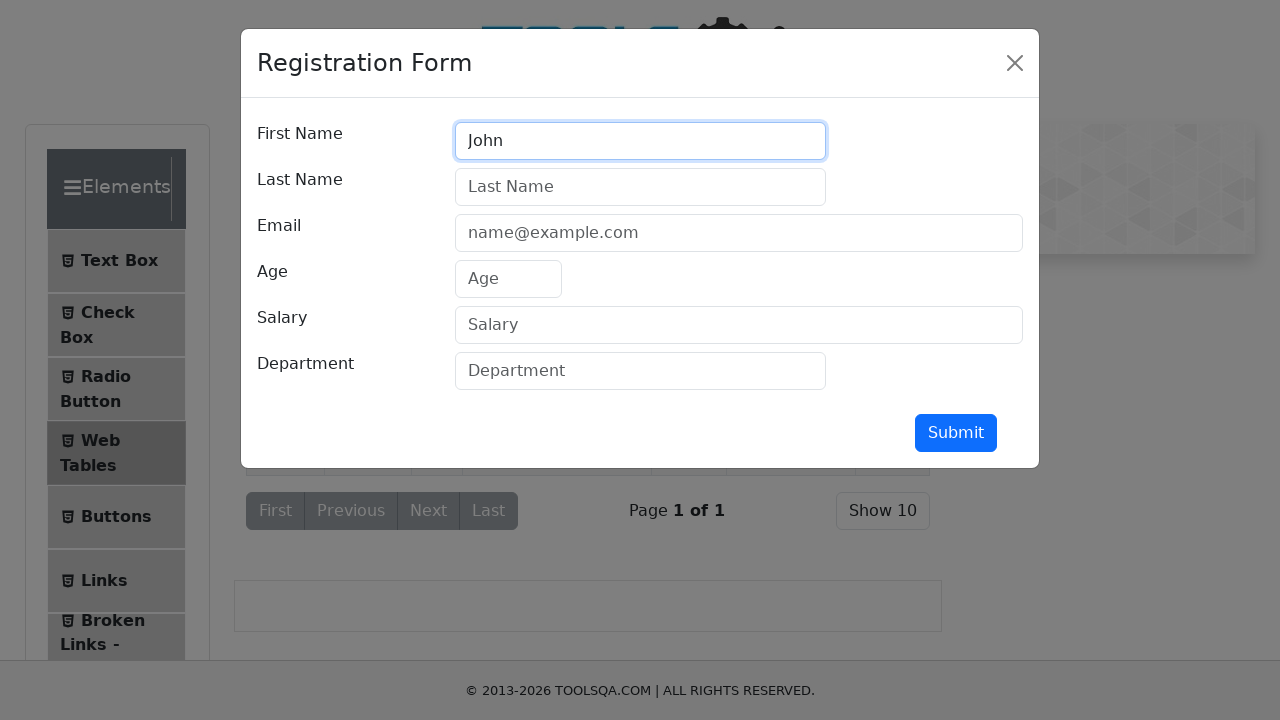

Filled lastName field with 'Smith' on #lastName
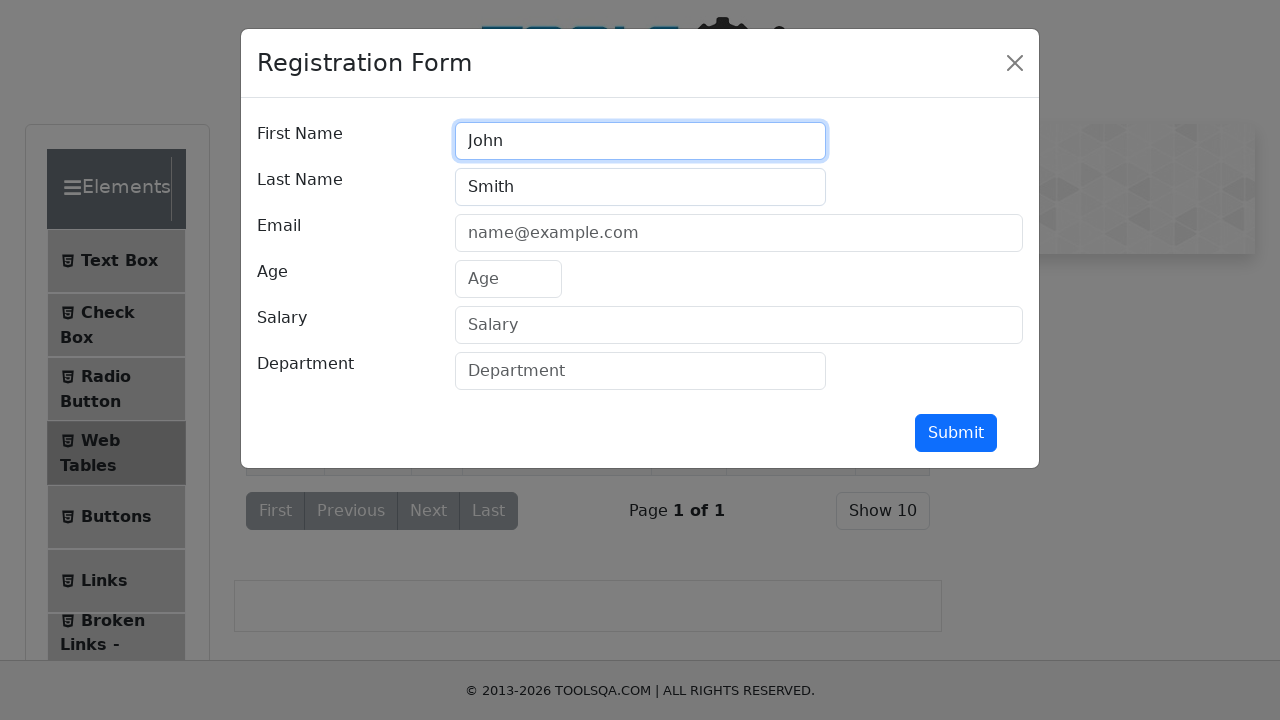

Filled userEmail field with 'john.smith@example.com' on #userEmail
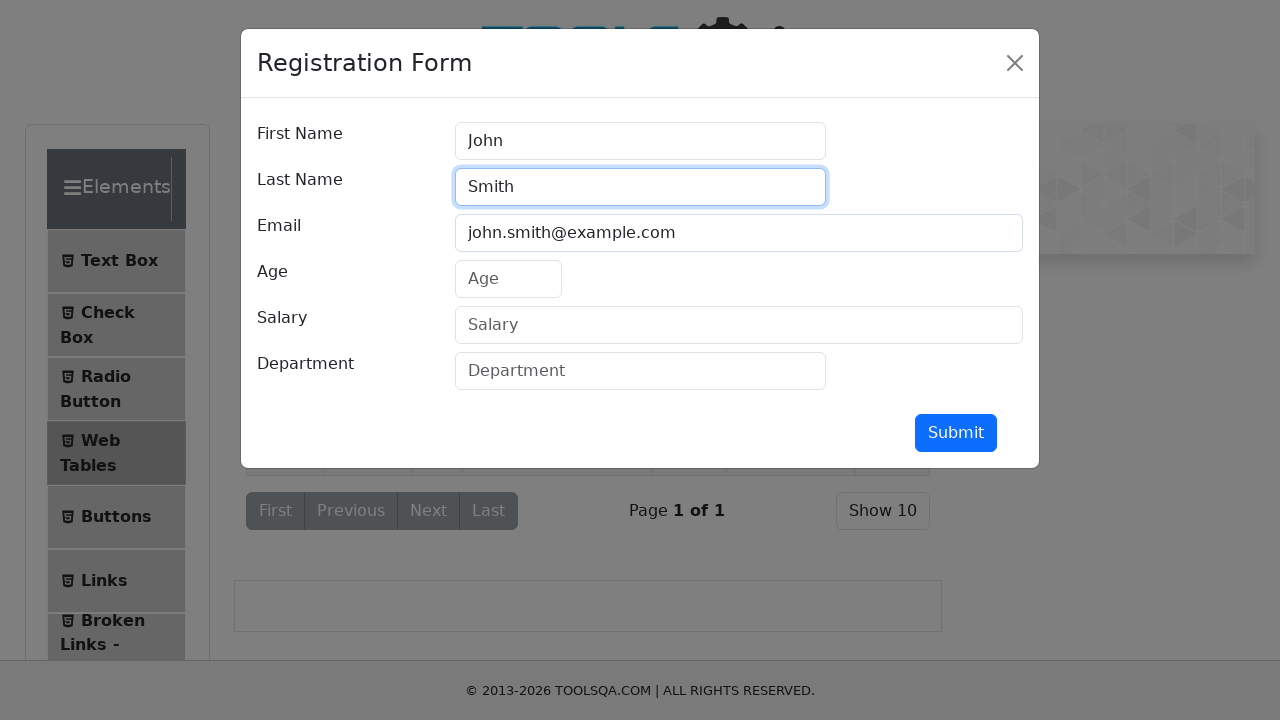

Filled age field with '32' on #age
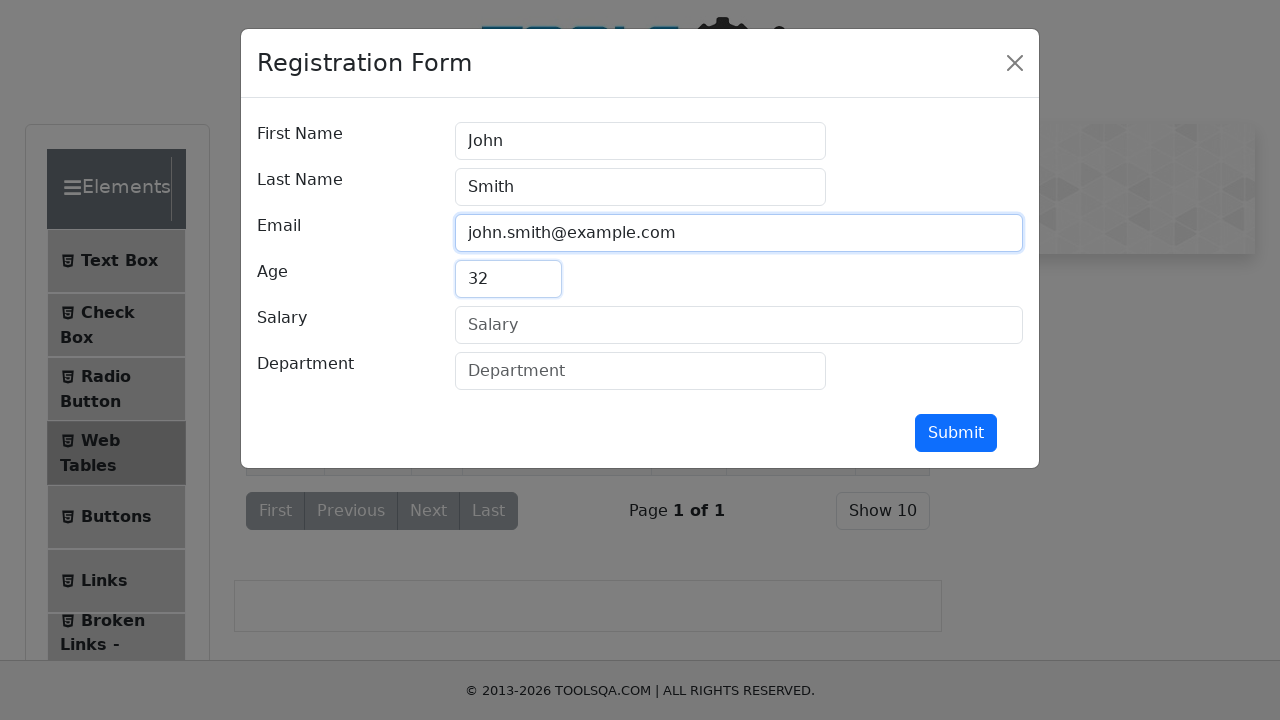

Filled salary field with '75000' on #salary
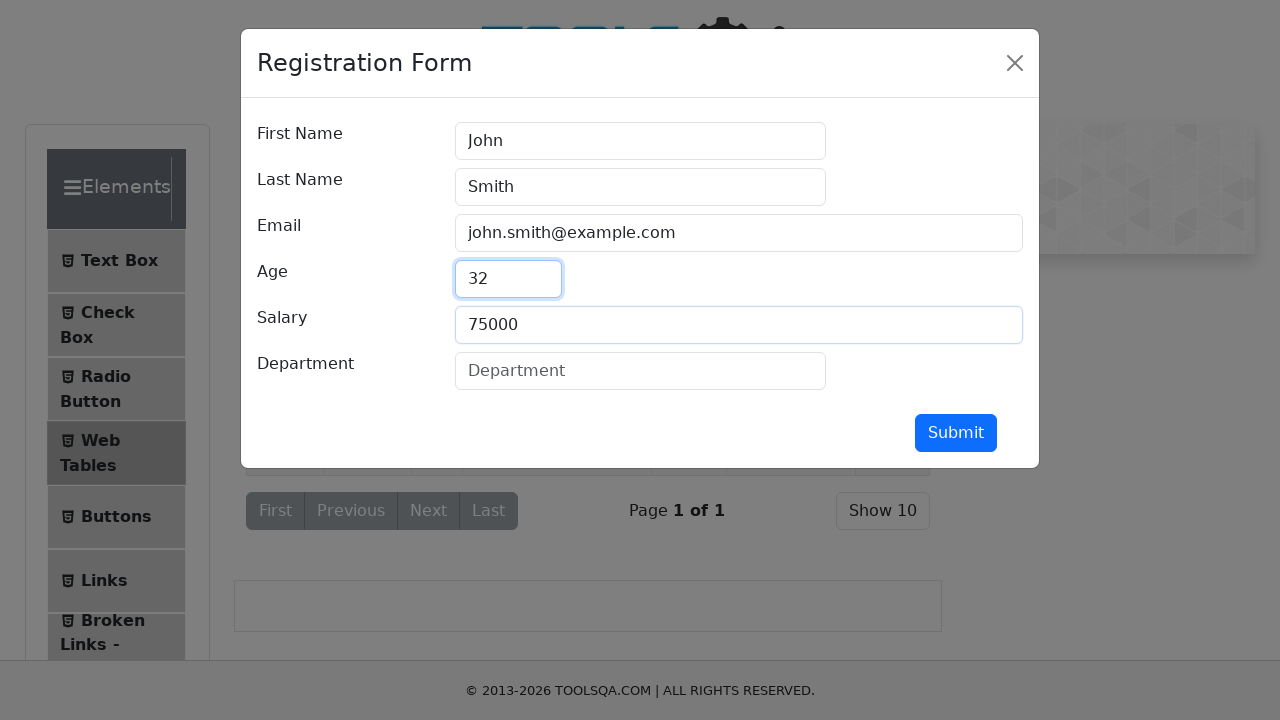

Filled department field with 'Engineering' on #department
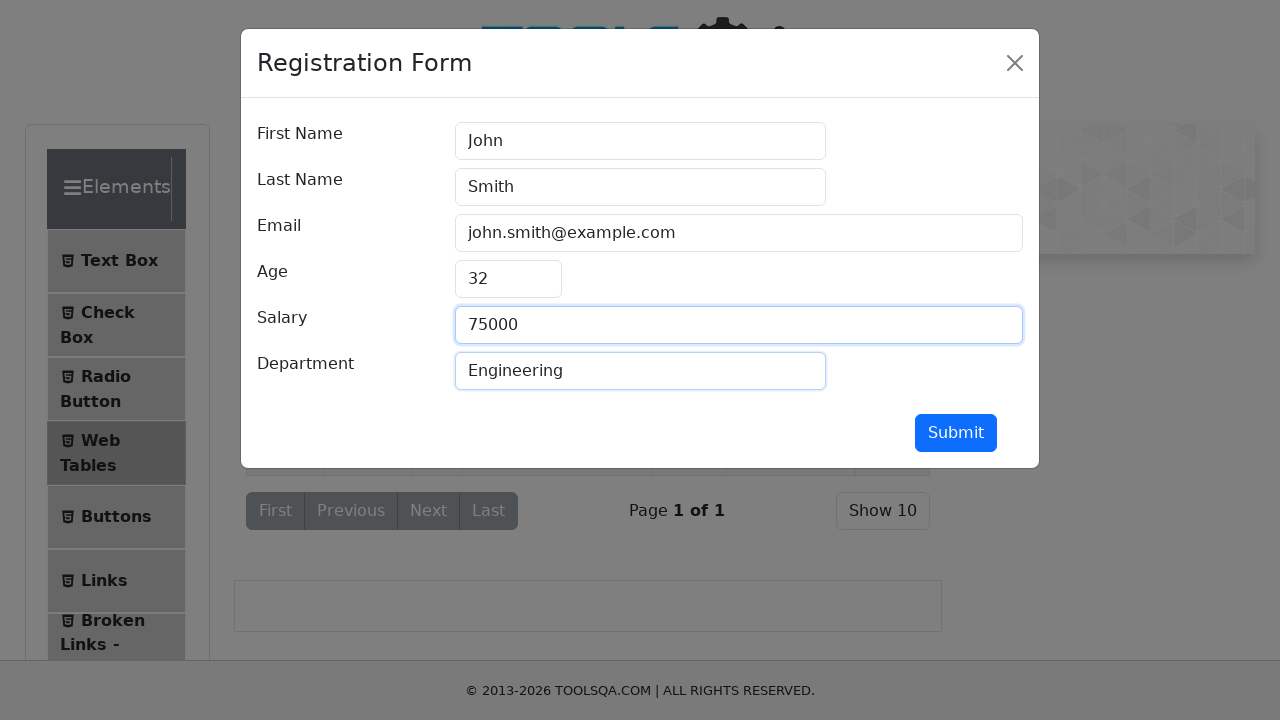

Submitted the form by pressing Enter on submit button on #submit
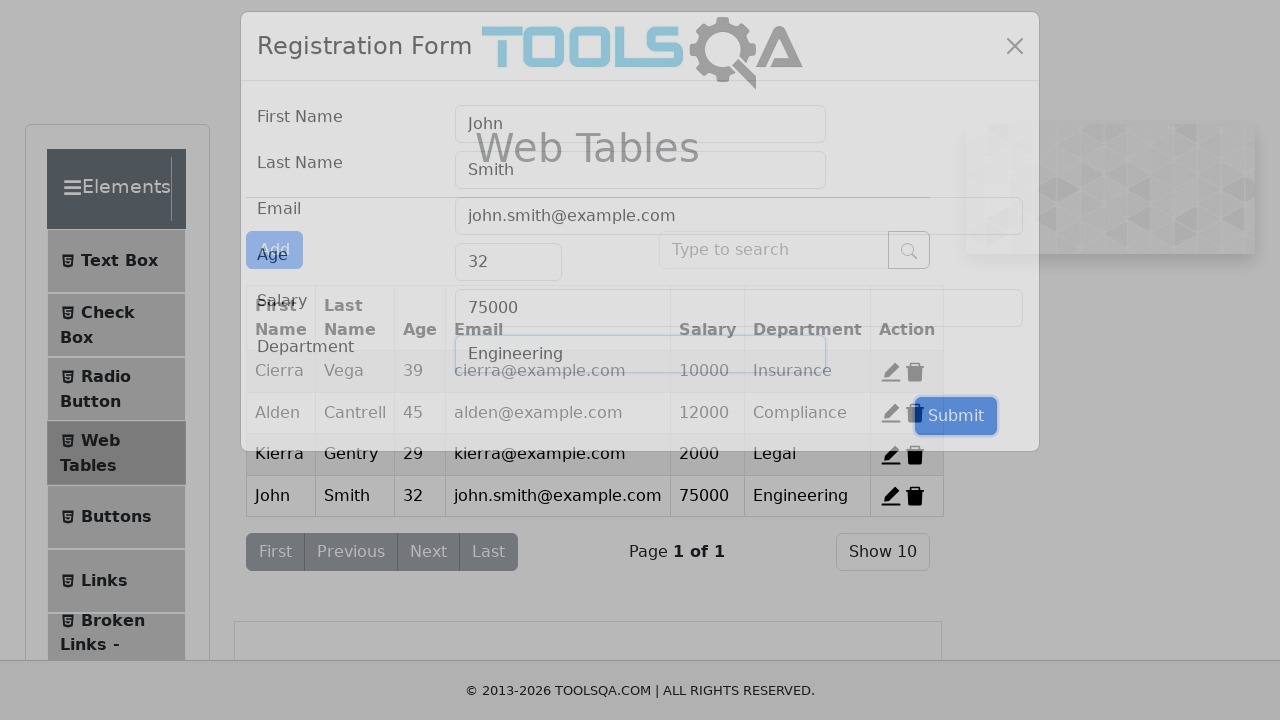

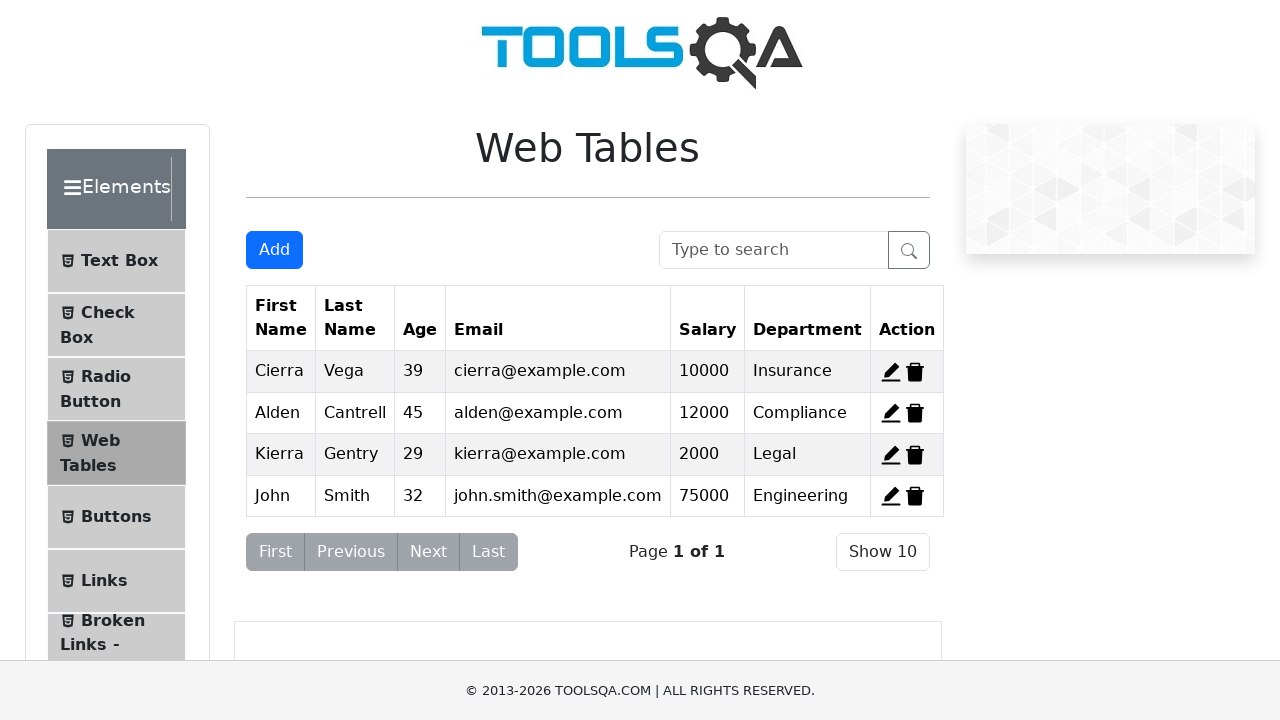